Tests product quantity functionality by setting a quantity of 4 on a product details page, adding to cart, and verifying the quantity is correctly reflected in the cart.

Starting URL: https://automationexercise.com/product_details/1

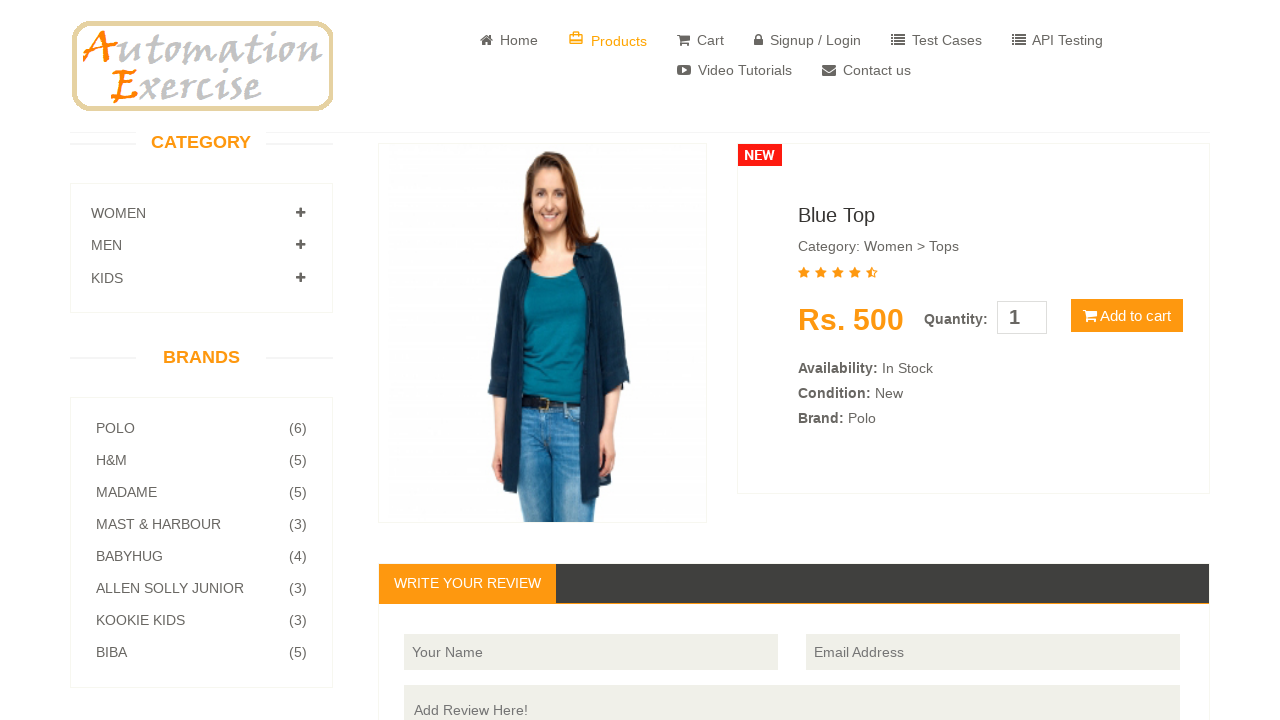

Cleared the quantity field on #quantity
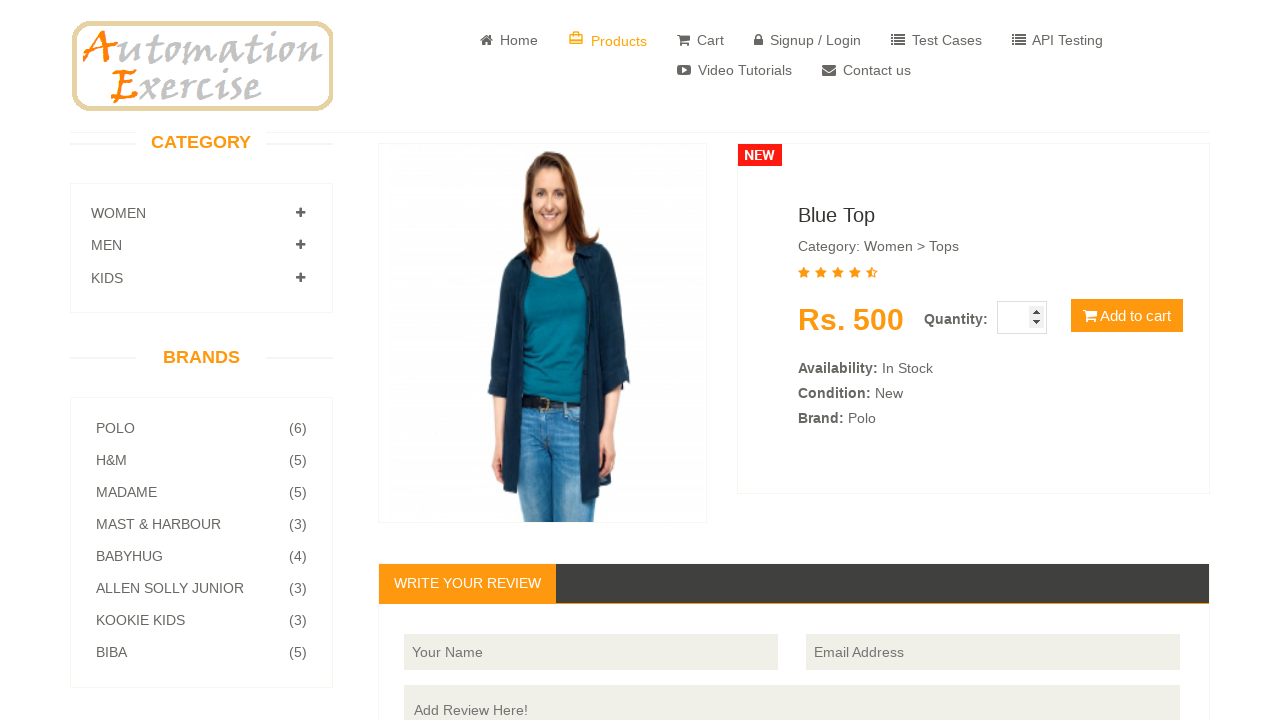

Entered quantity of 4 in the quantity field on #quantity
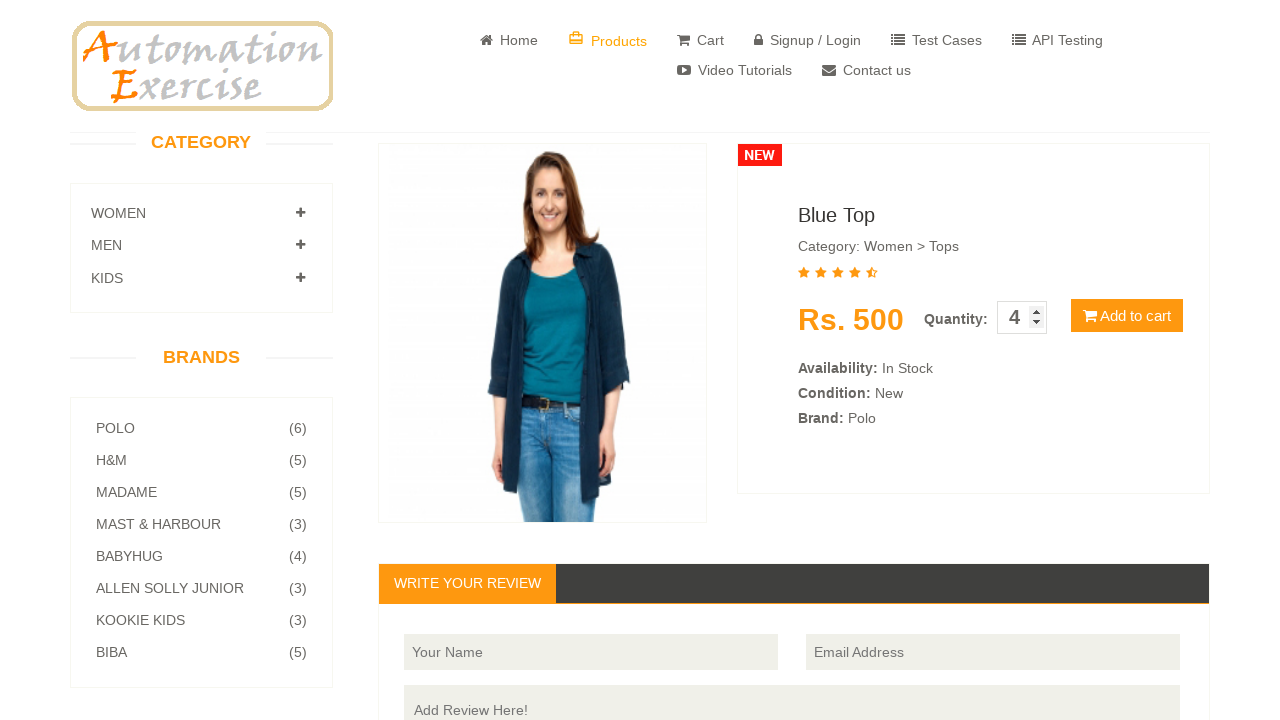

Clicked the 'Add to Cart' button at (1127, 316) on button[type='button']
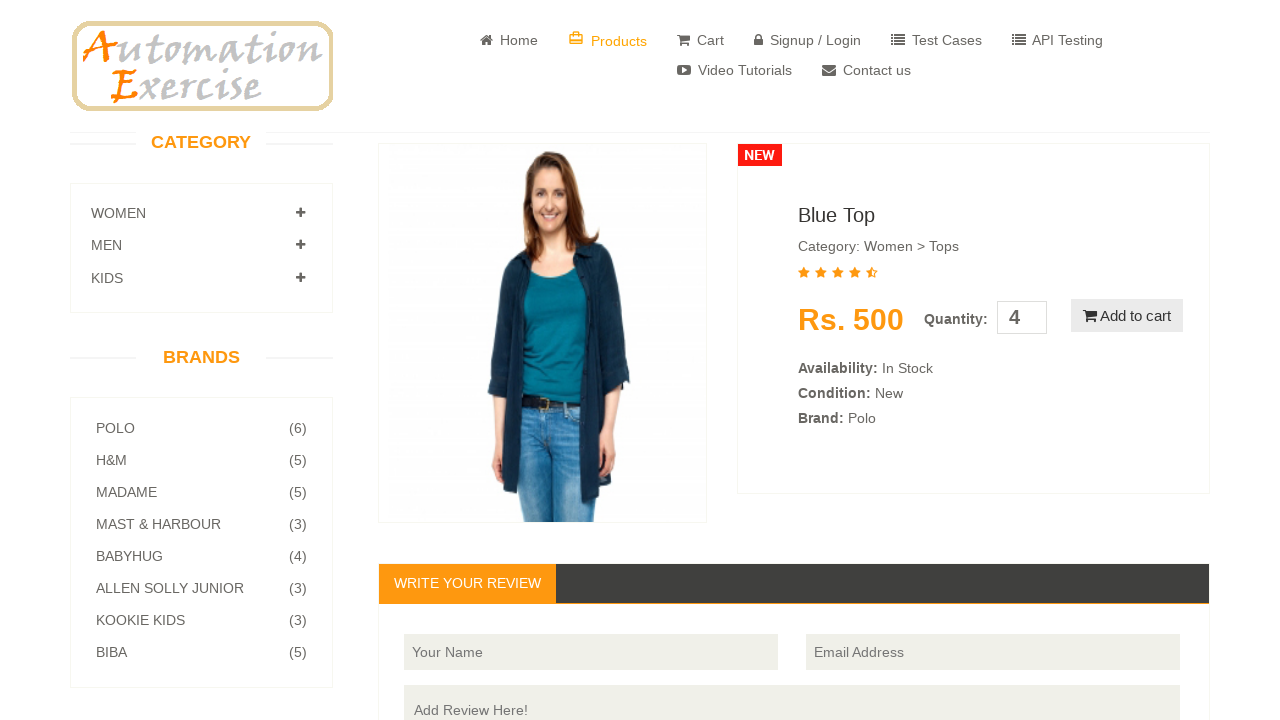

Waited for 'Continue Shopping' button to appear in modal
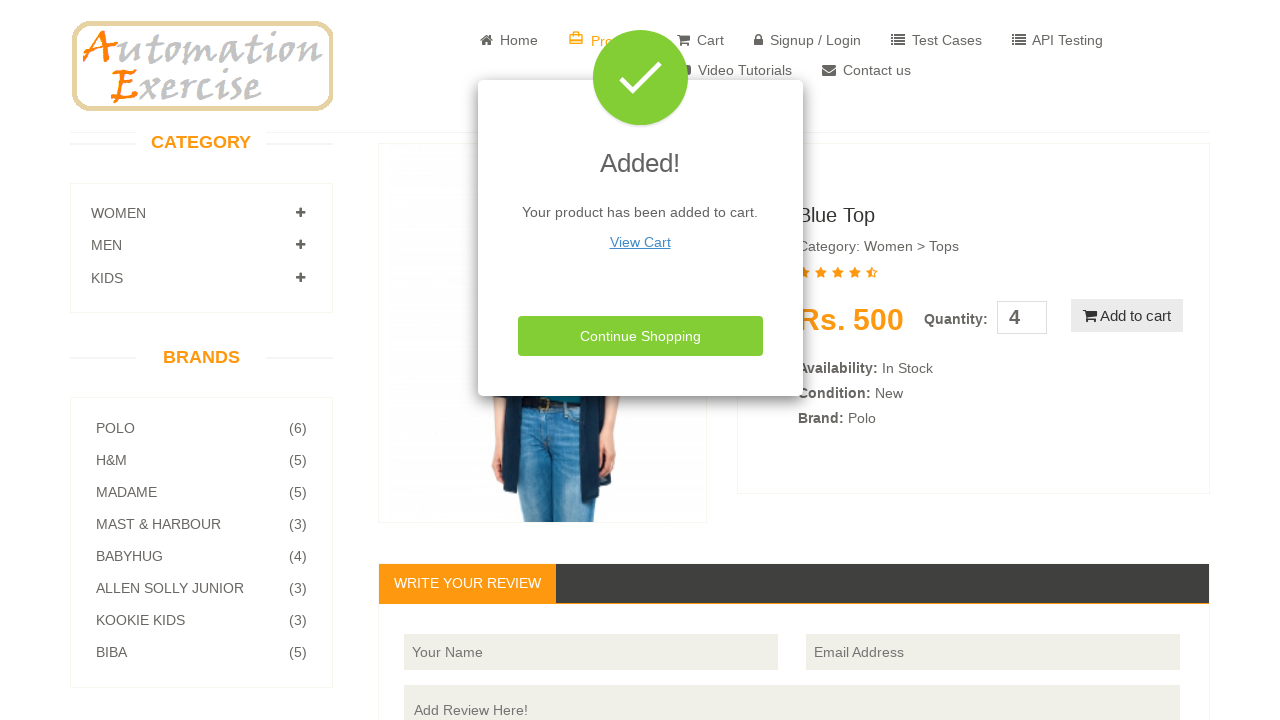

Clicked 'Continue Shopping' button to close modal at (640, 336) on button:has-text('Continue Shopping')
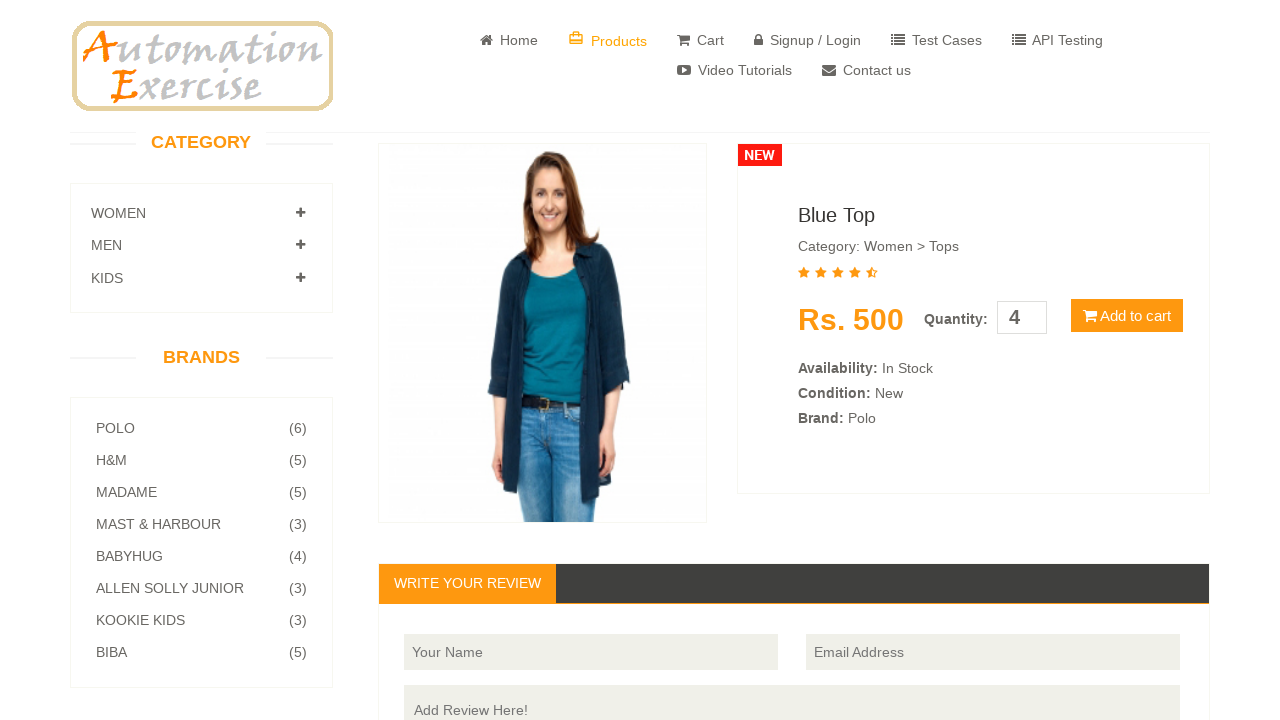

Clicked on the Cart link in navigation at (700, 40) on a:has-text('Cart')
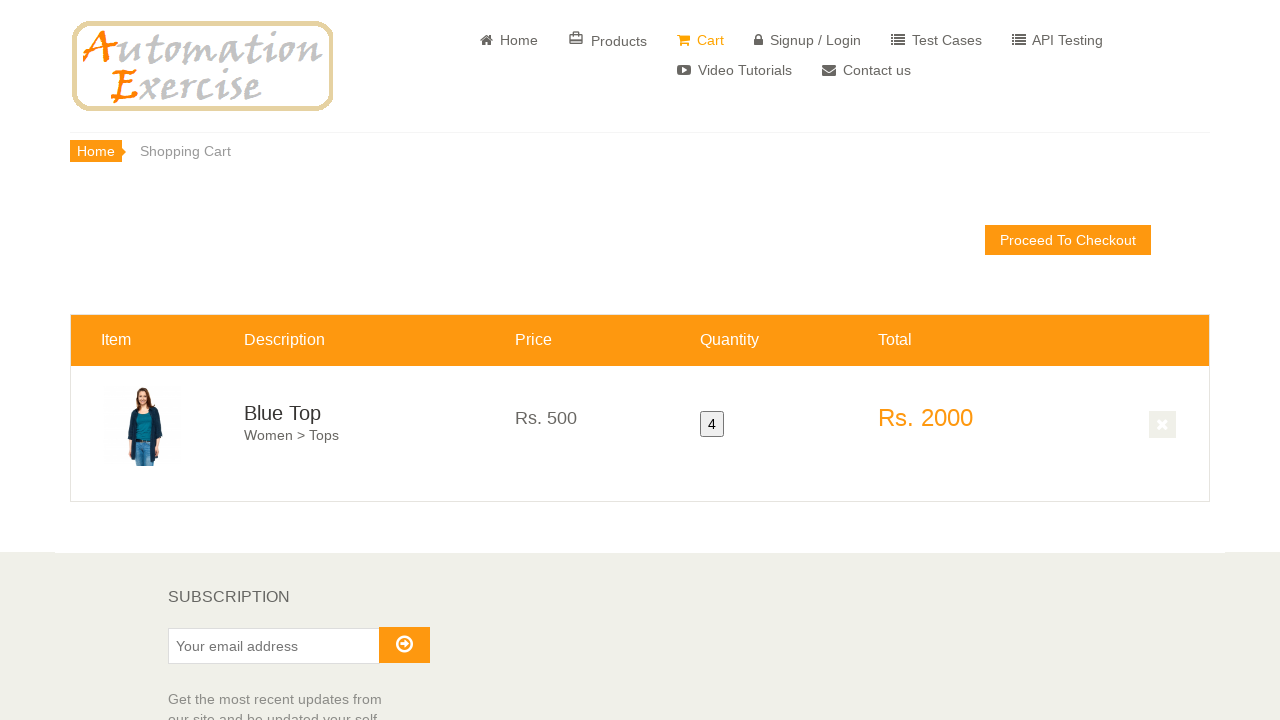

Waited for cart page to load with quantity information
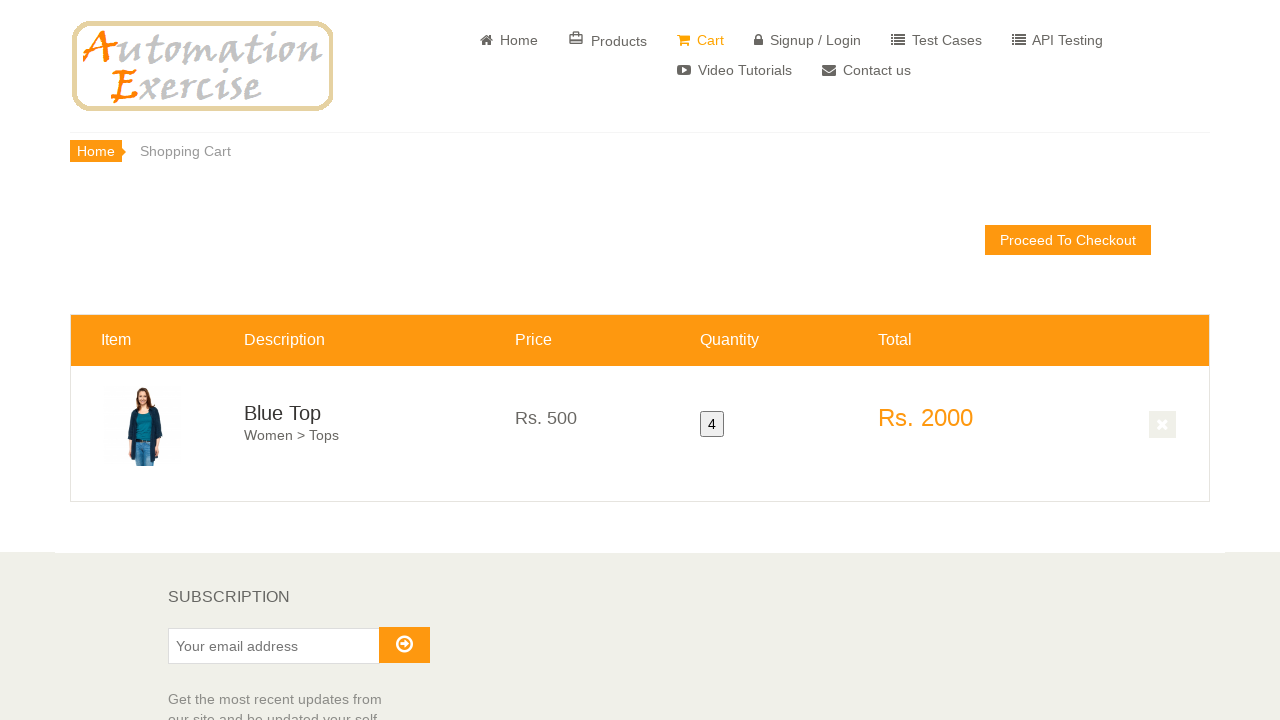

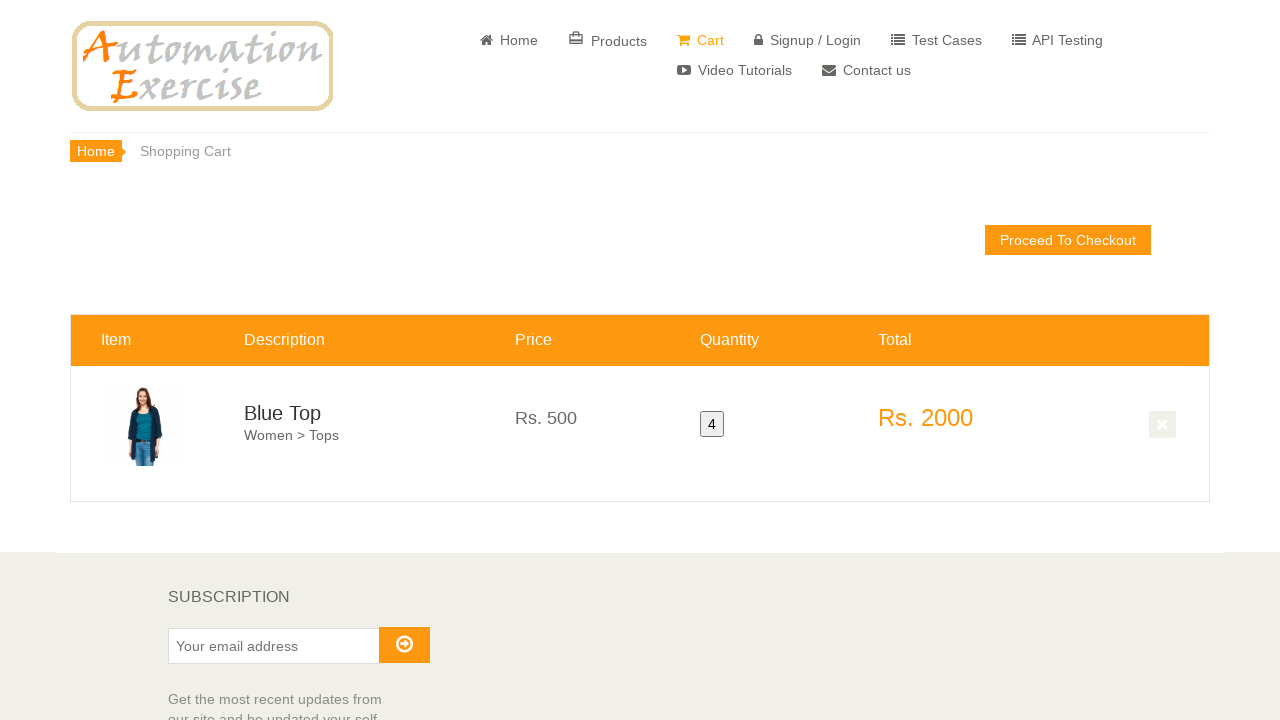